Tests clicking on a button that changes class on click and verifies the button gets success class

Starting URL: http://uitestingplayground.com/

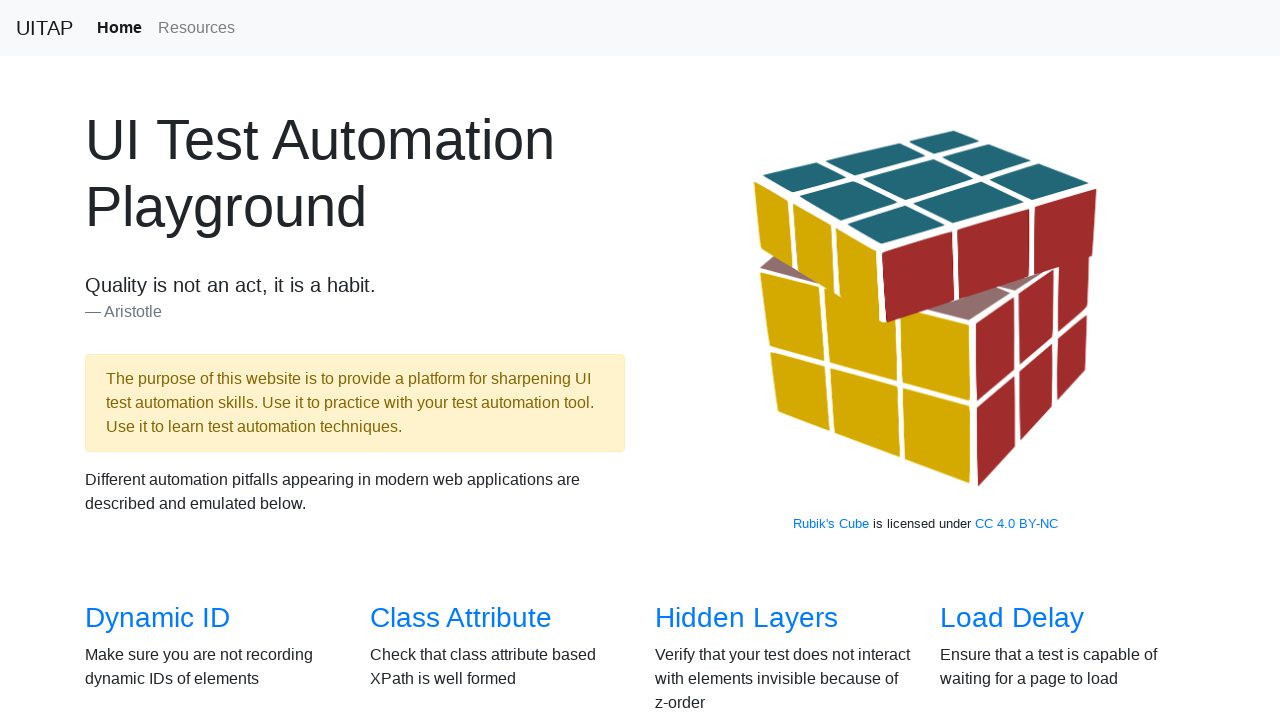

Clicked on Click link to navigate to click button test page at (685, 360) on a[href='/click']
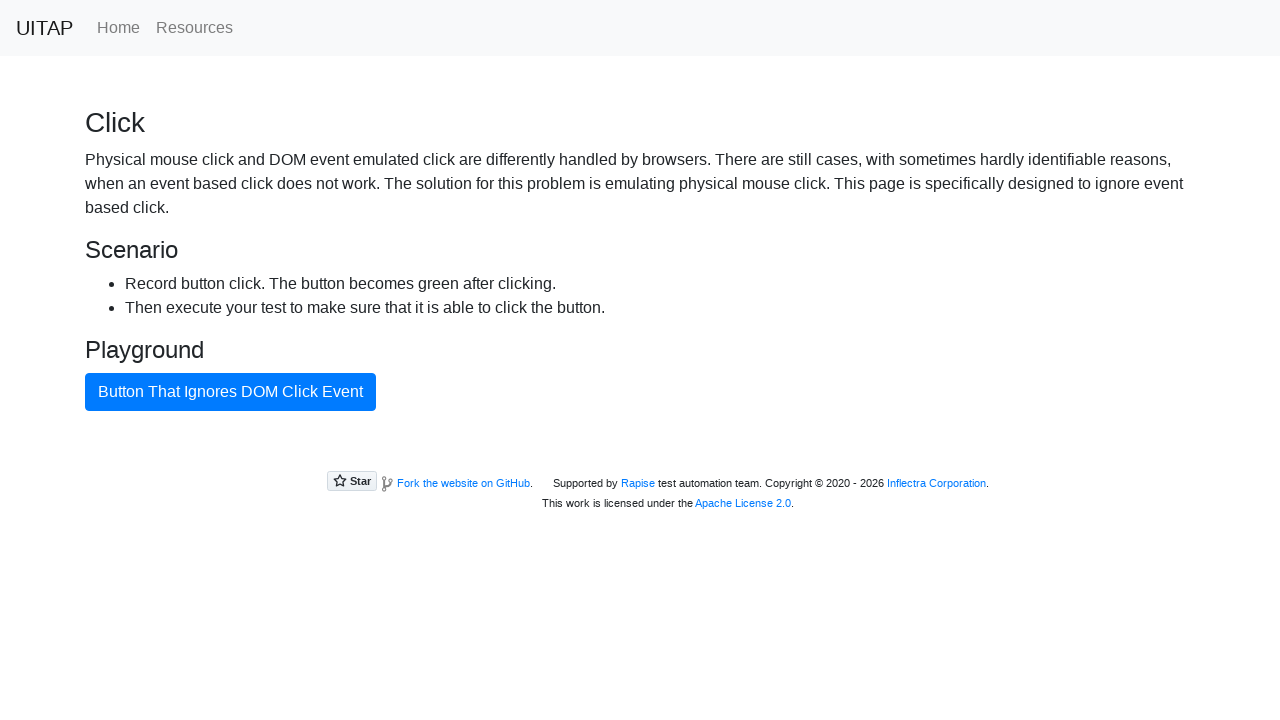

Clicked on the bad button to trigger class change at (230, 392) on #badButton
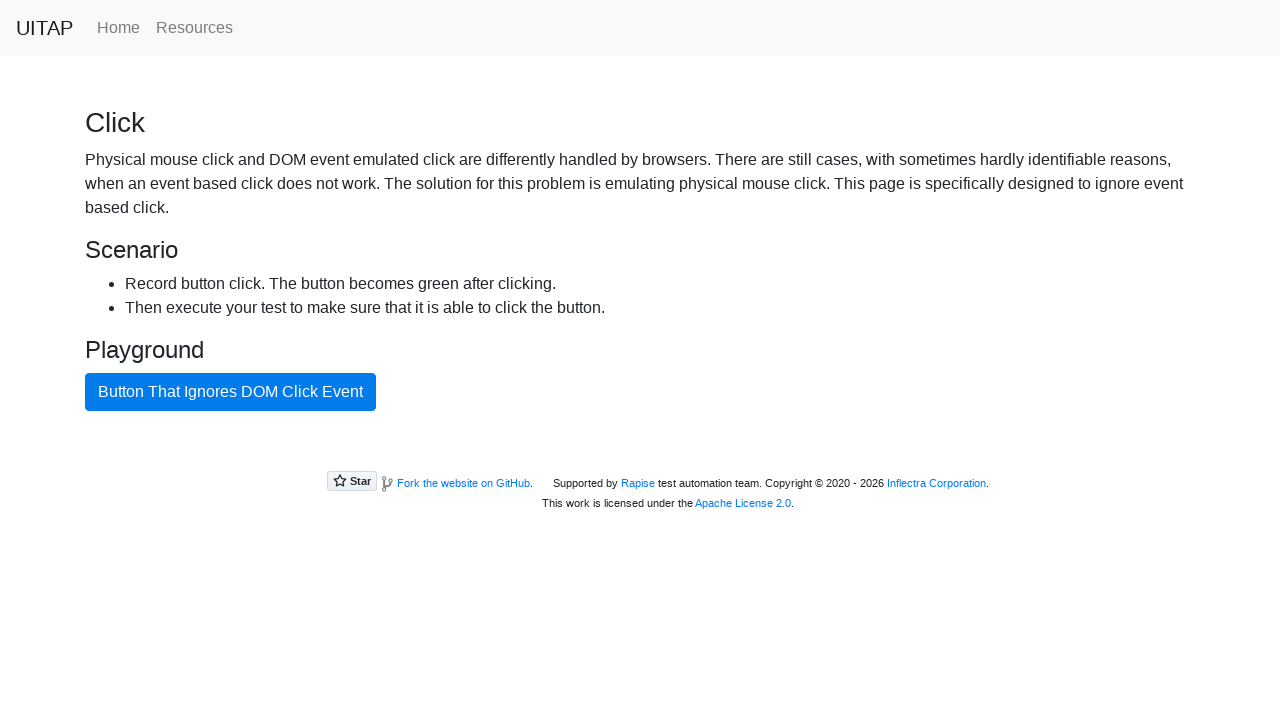

Retrieved button class attribute to verify success class was applied
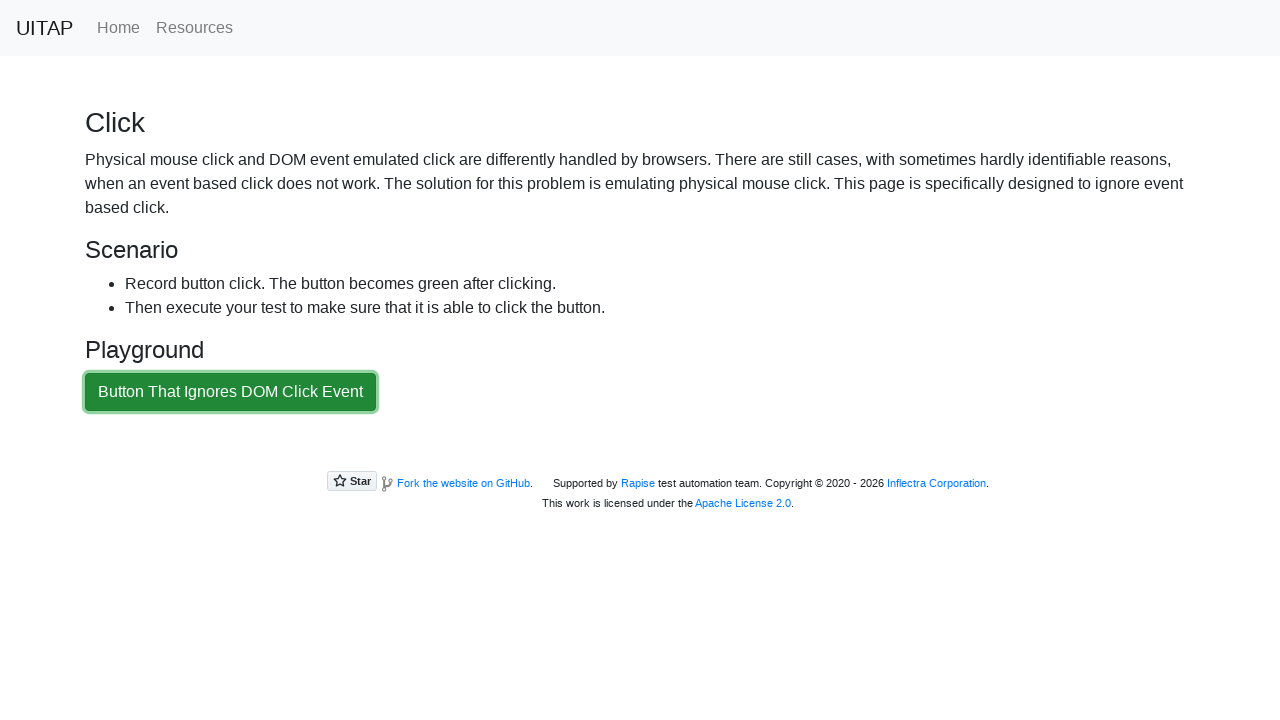

Verified button has btn-success class after clicking
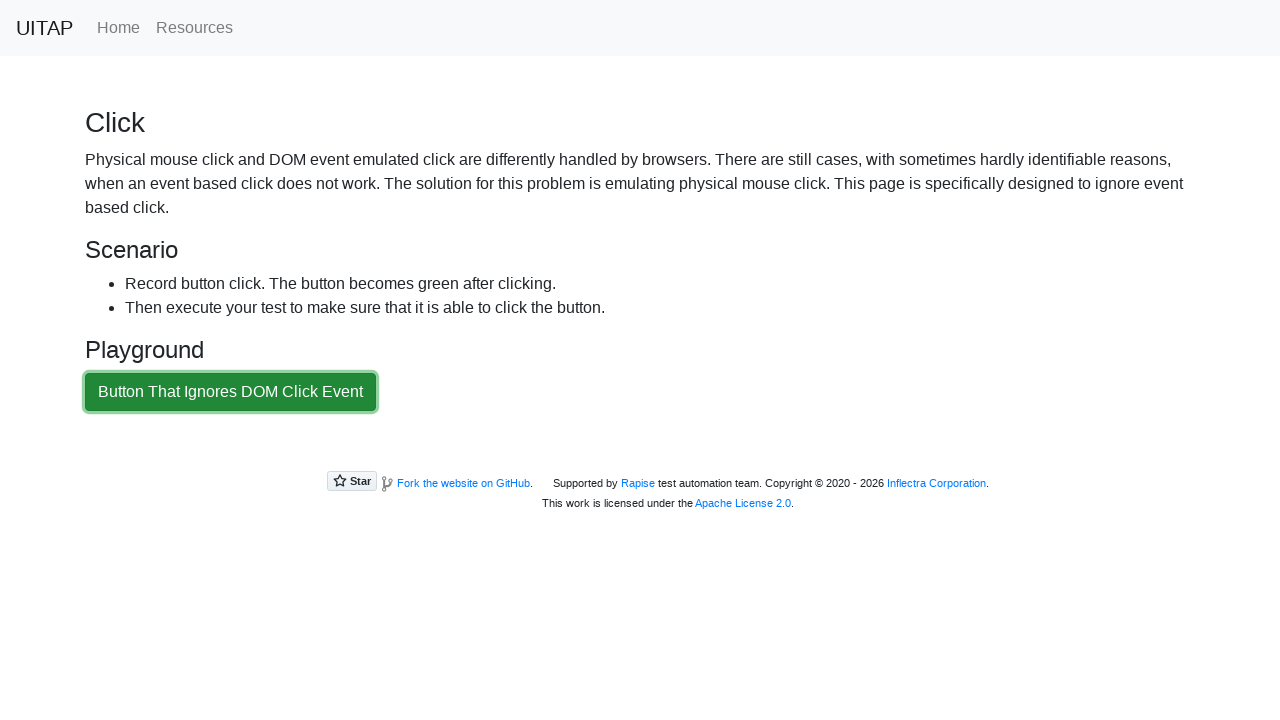

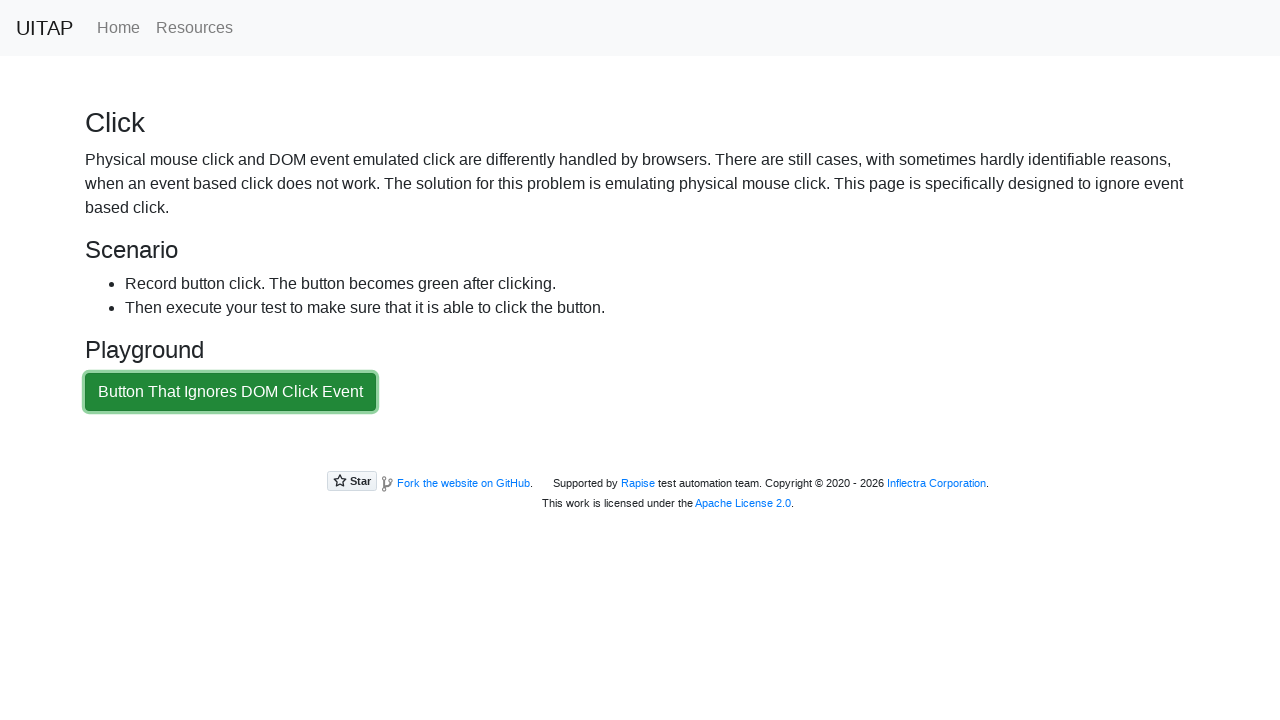